Tests the Text Box form on DemoQA by navigating to the Elements section, clicking on Text Box, filling in user details (name, email, current address, permanent address), submitting the form, and verifying the output is displayed.

Starting URL: https://demoqa.com

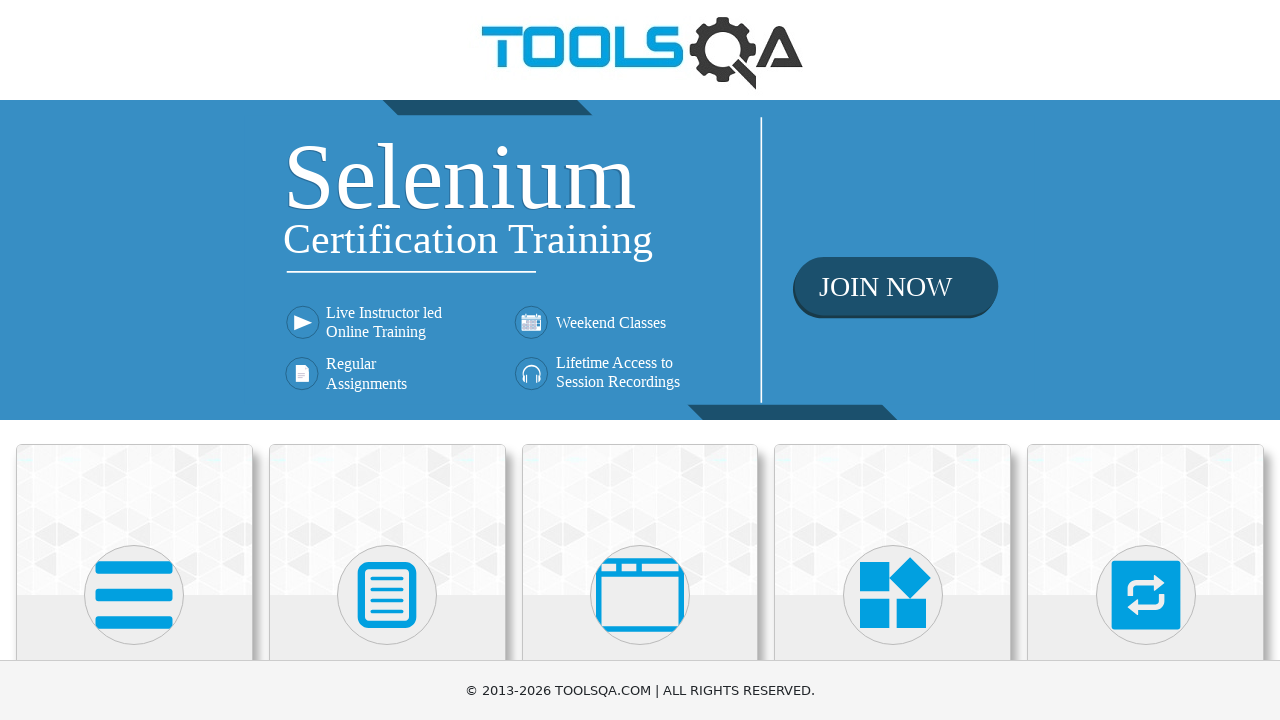

Scrolled down 300px to view available cards
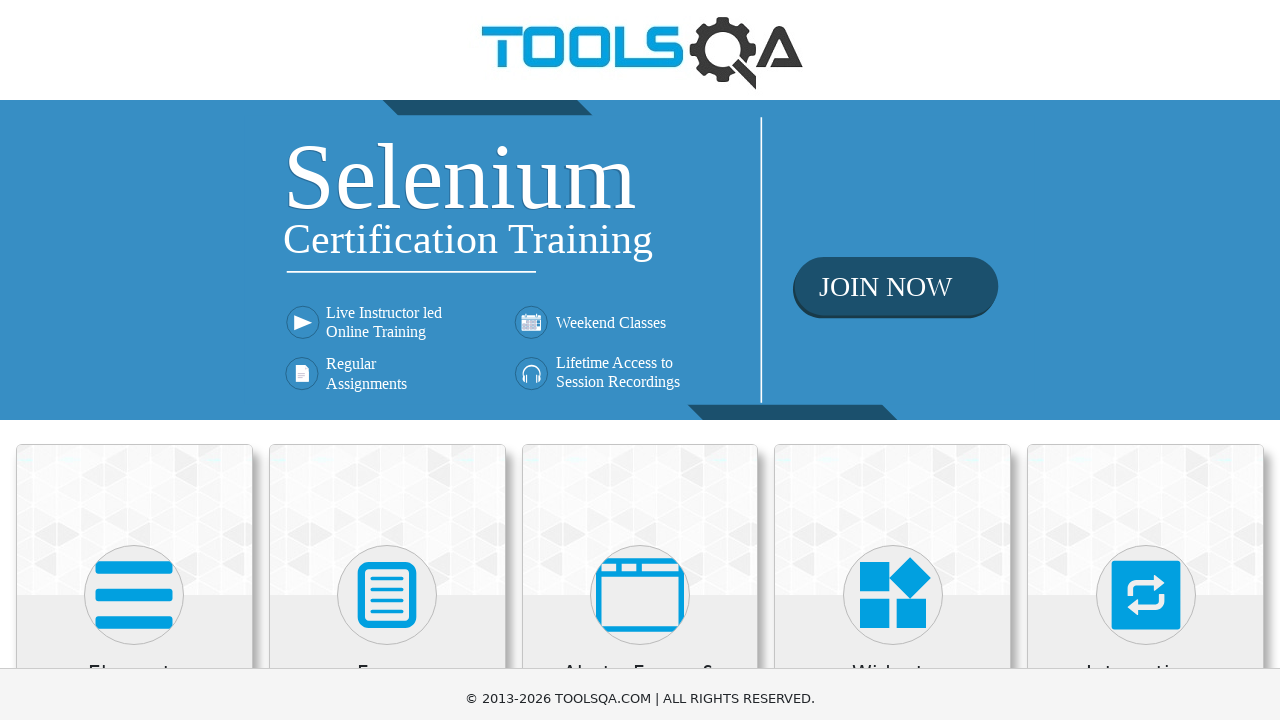

Clicked on Elements card at (134, 373) on xpath=//h5[contains(text(),'Elements')]
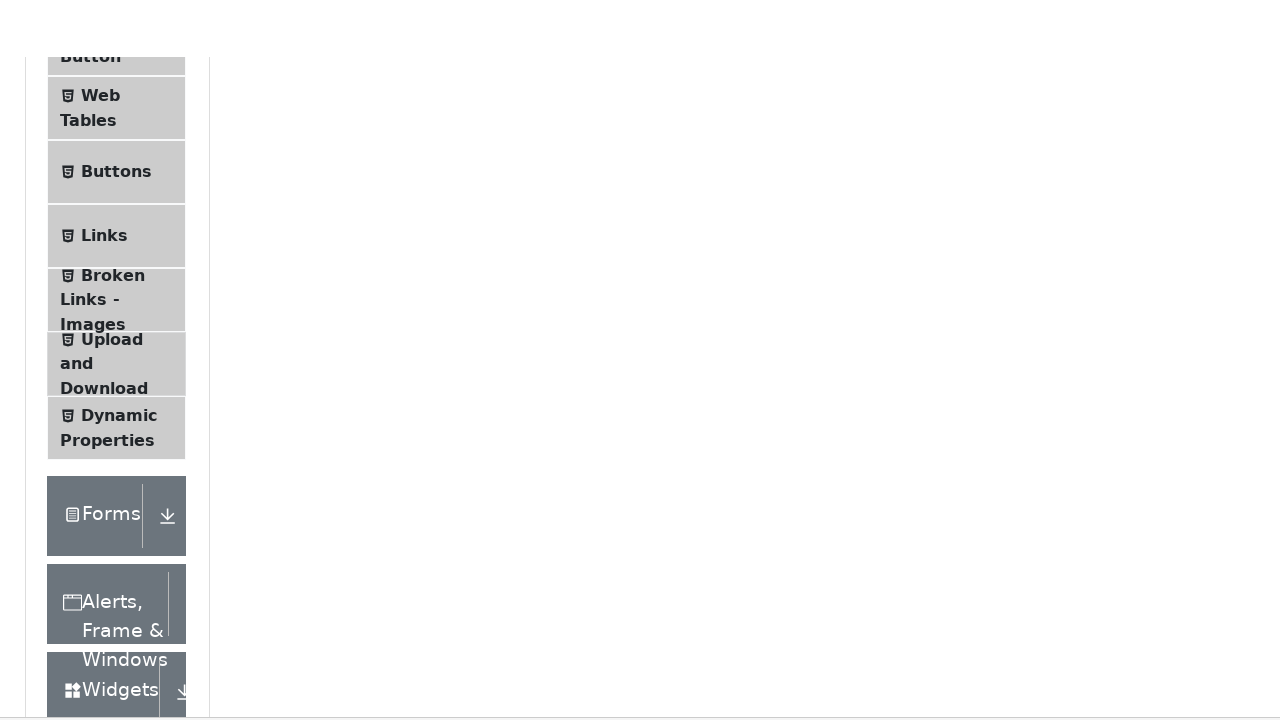

Clicked on Text Box menu item at (119, 261) on xpath=//span[@class='text' and contains(text(),'Text Box')]
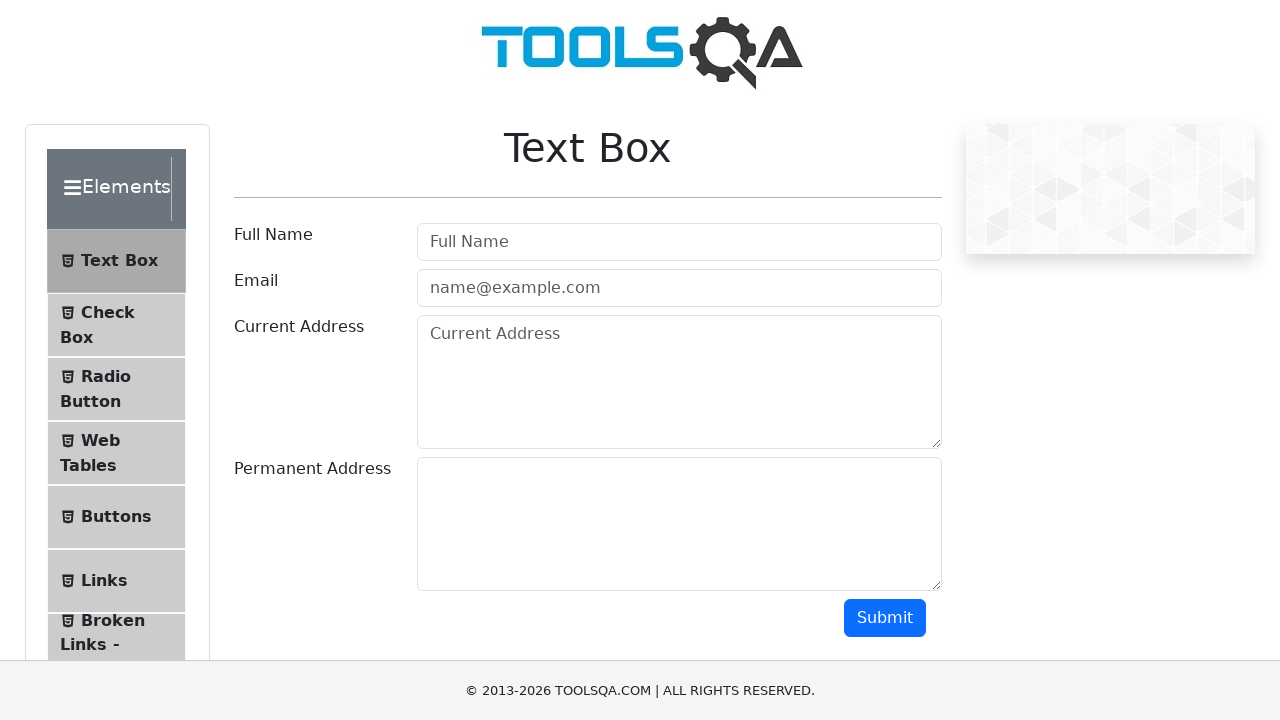

Filled username field with 'sita' on #userName
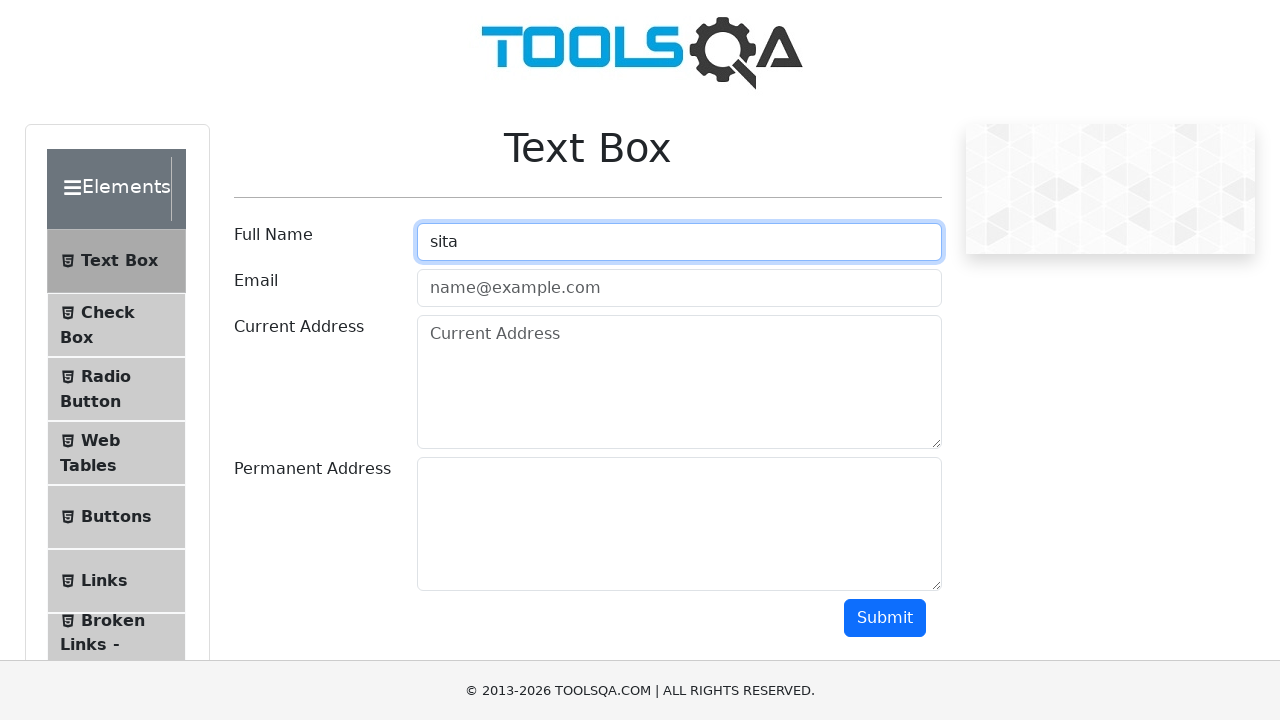

Filled email field with 'sita@gmail.com' on #userEmail
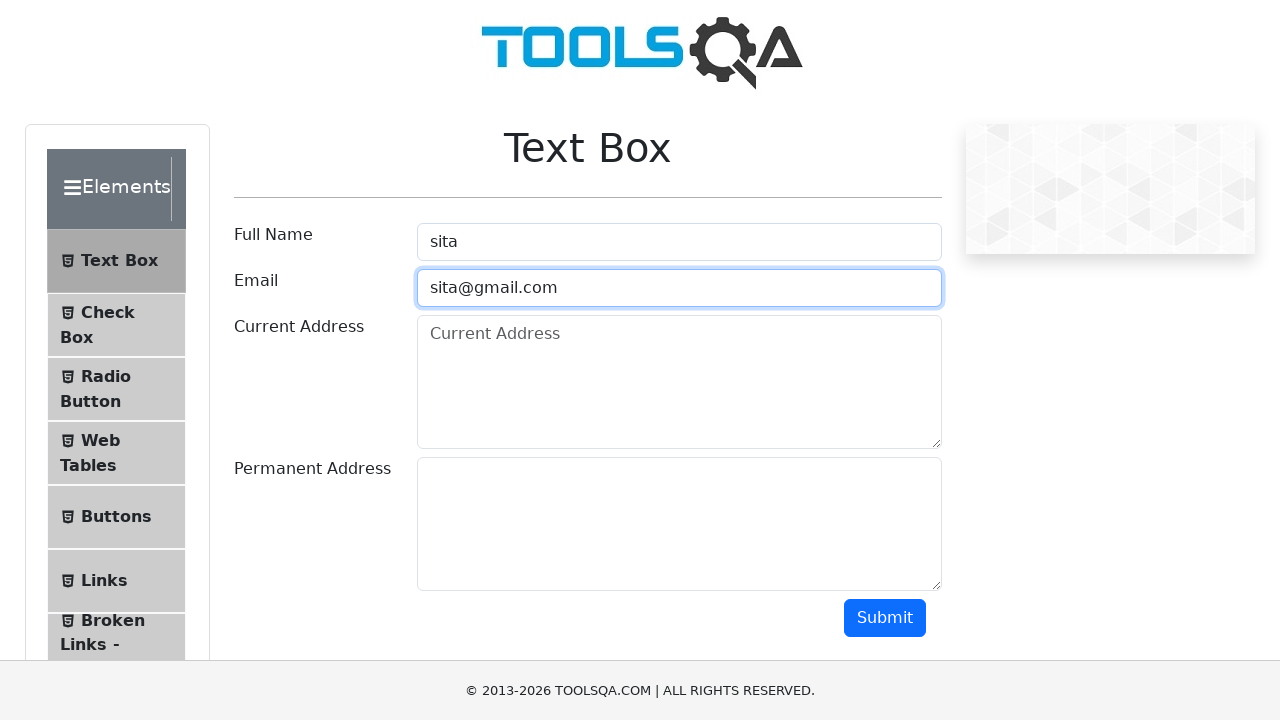

Filled current address field with '123 Main Street, New York, NY 10001' on #currentAddress
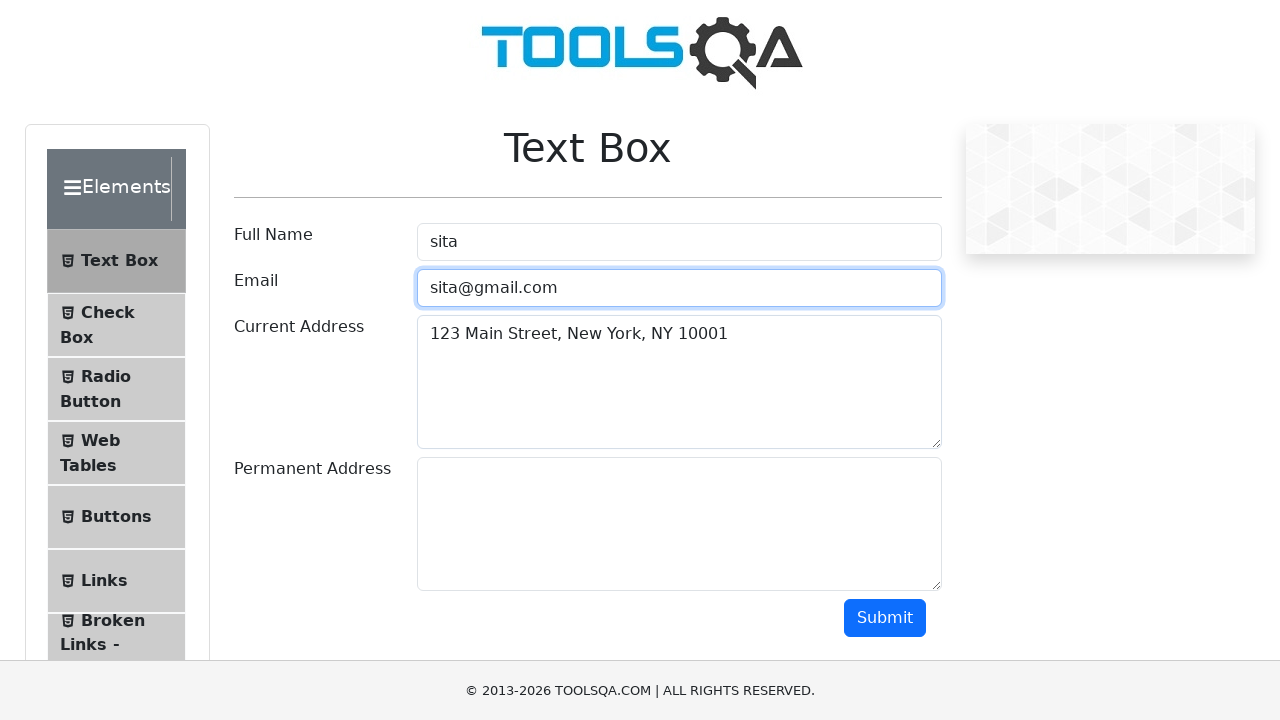

Filled permanent address field with '456 Oak Avenue, Los Angeles, CA 90001' on #permanentAddress
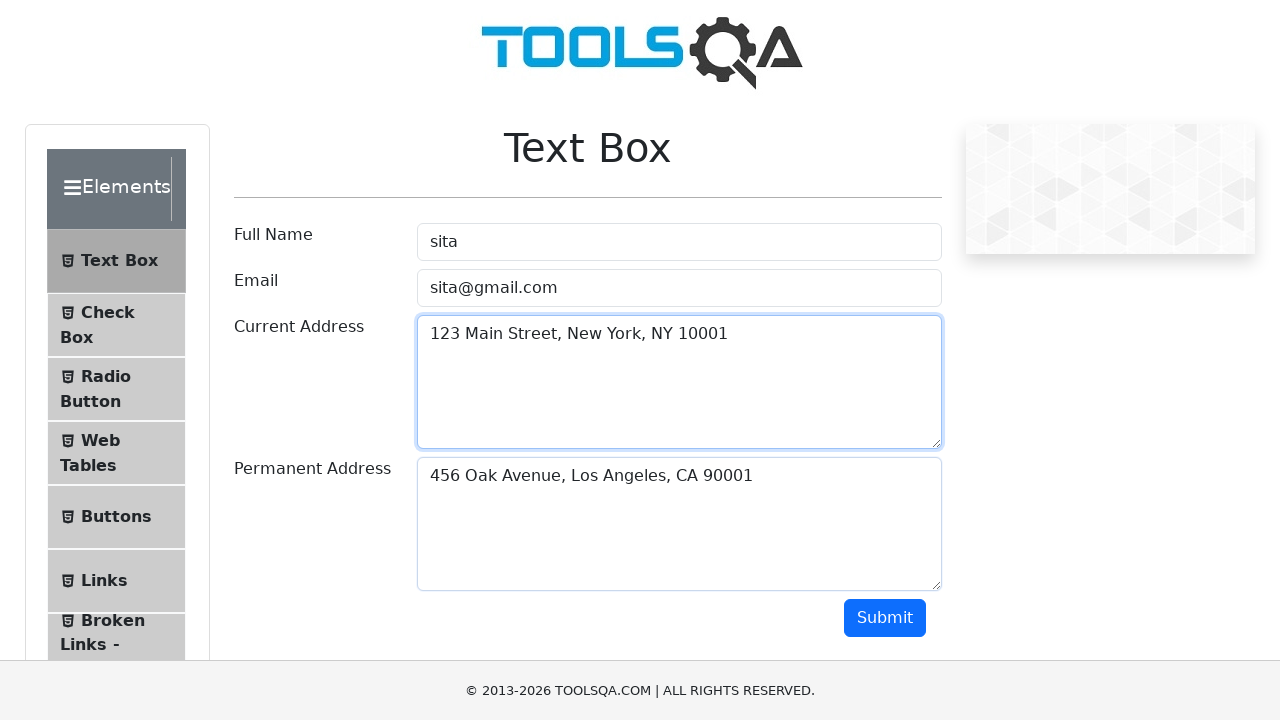

Clicked submit button to submit the form at (885, 618) on #submit
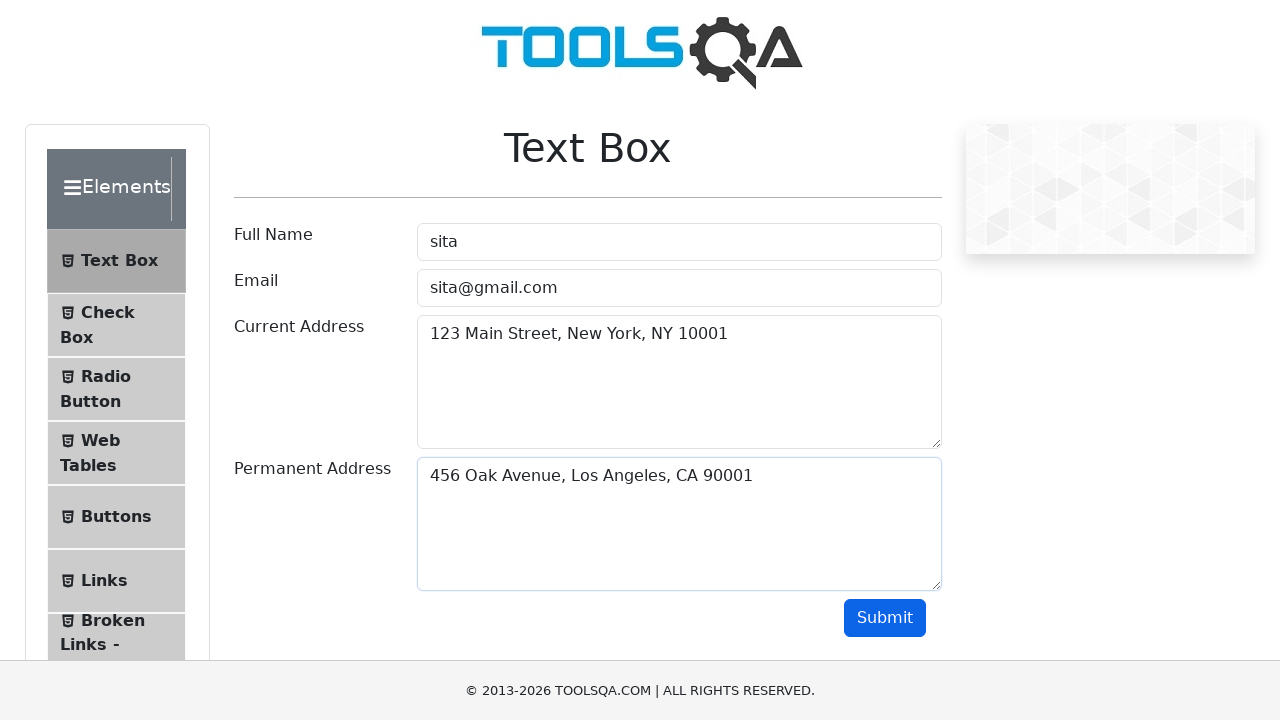

Verified form output is displayed on page
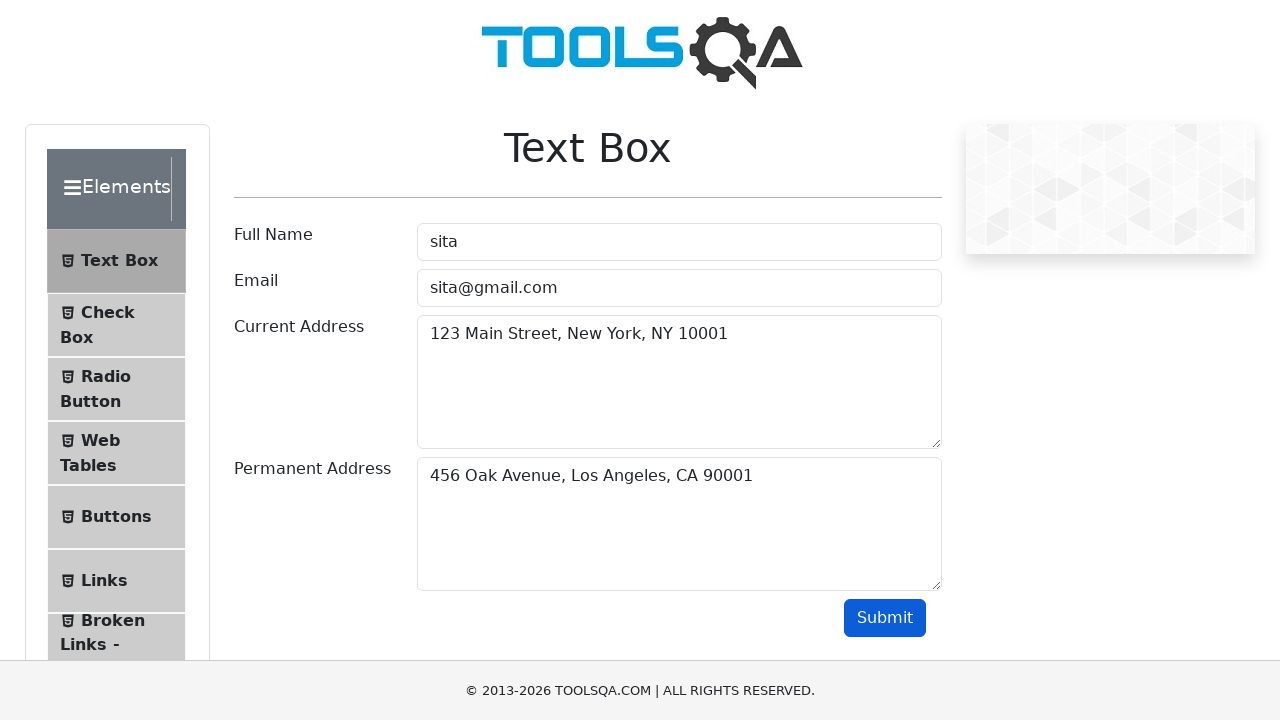

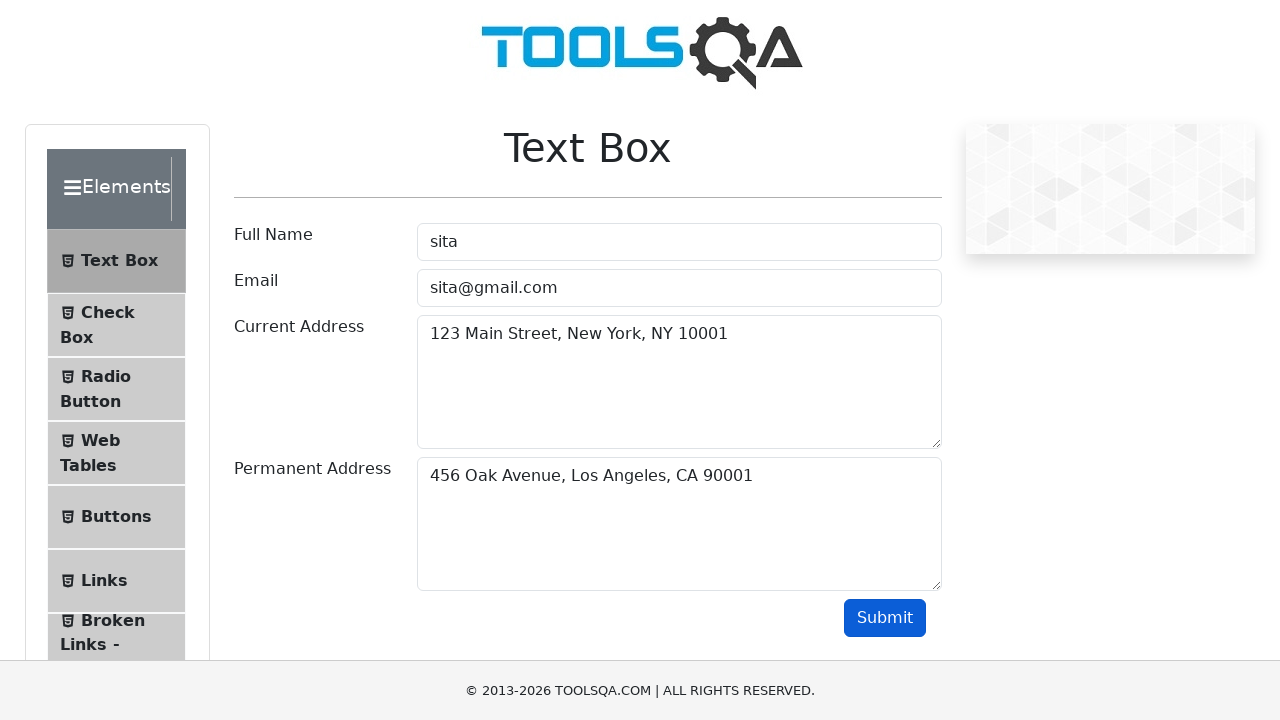